Tests successful form submission with all required fields filled correctly

Starting URL: https://demoqa.com

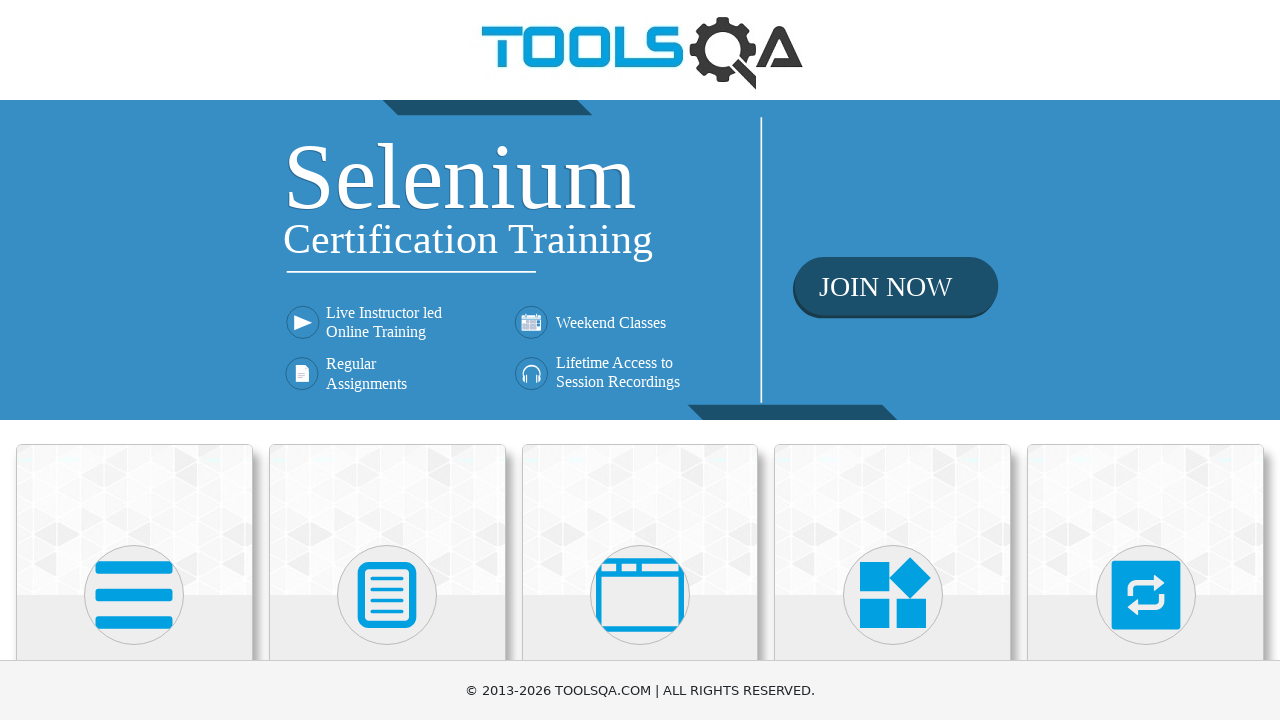

Clicked on Forms card at (387, 520) on div.card:has-text('Forms')
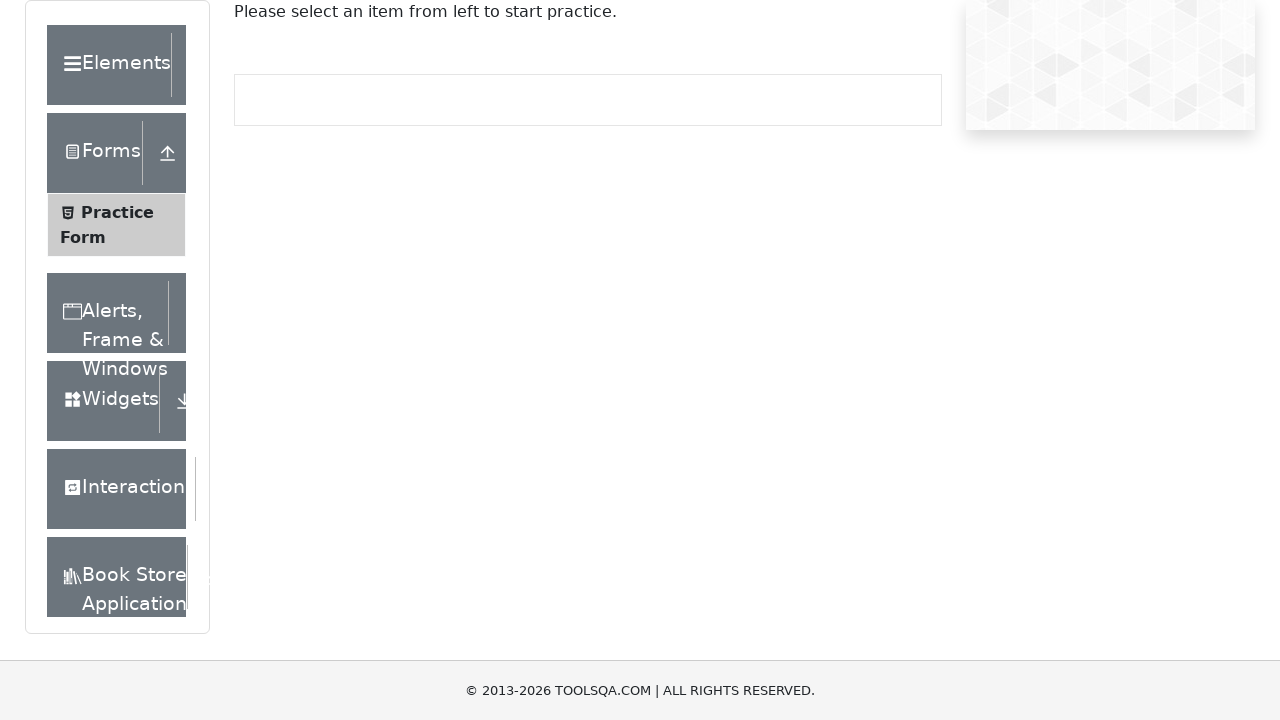

Clicked on Practice Form link at (117, 212) on text=Practice Form
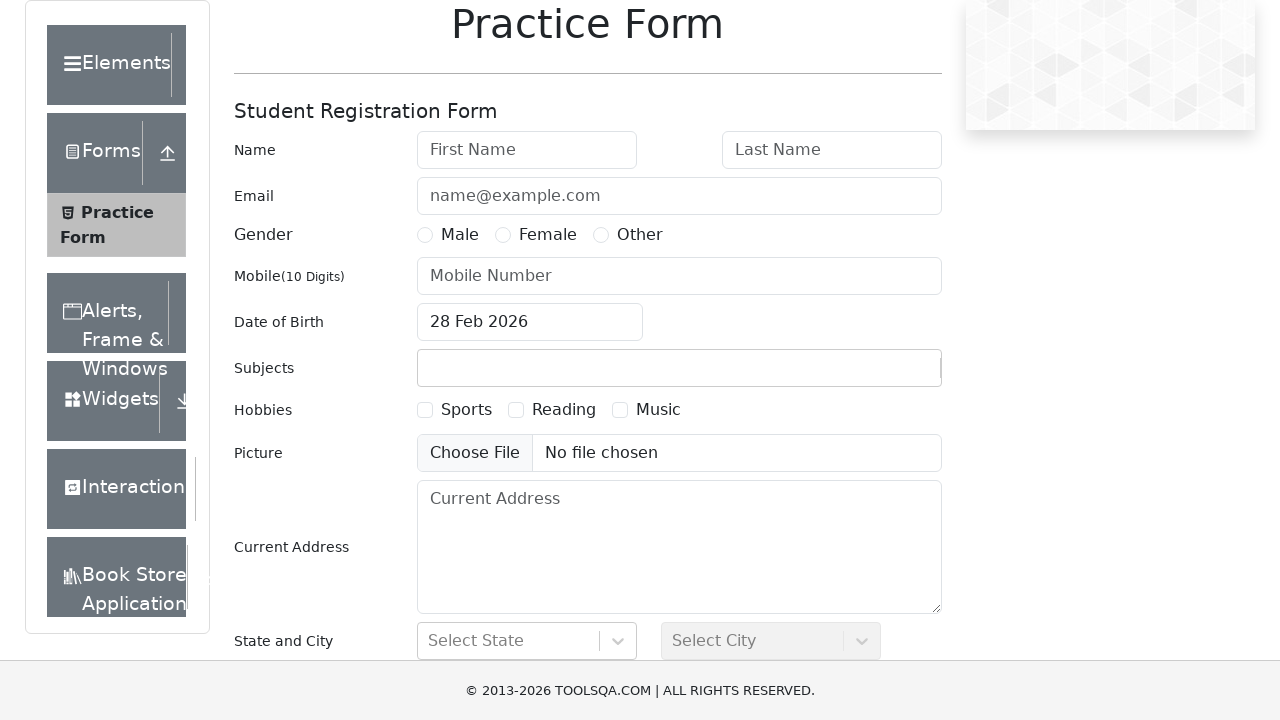

Filled firstName field with 'TestUser' on #firstName
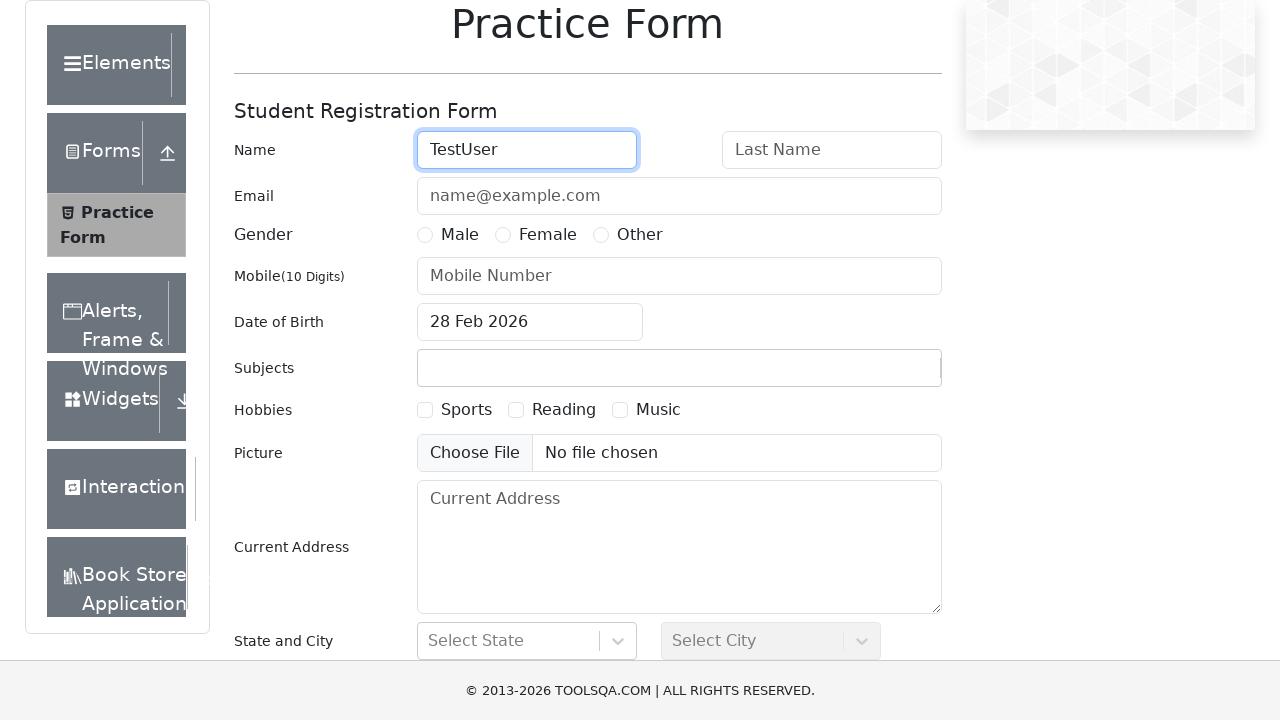

Filled lastName field with 'TestData' on #lastName
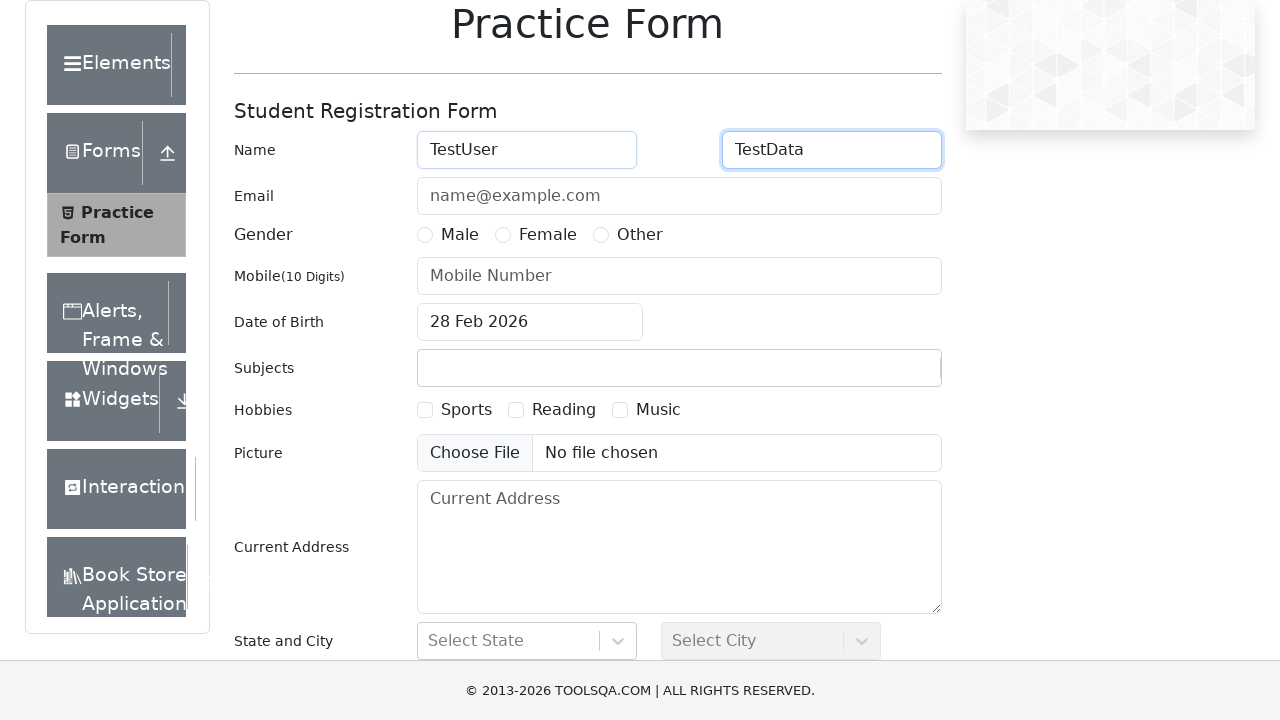

Selected gender radio button at (460, 235) on label[for='gender-radio-1']
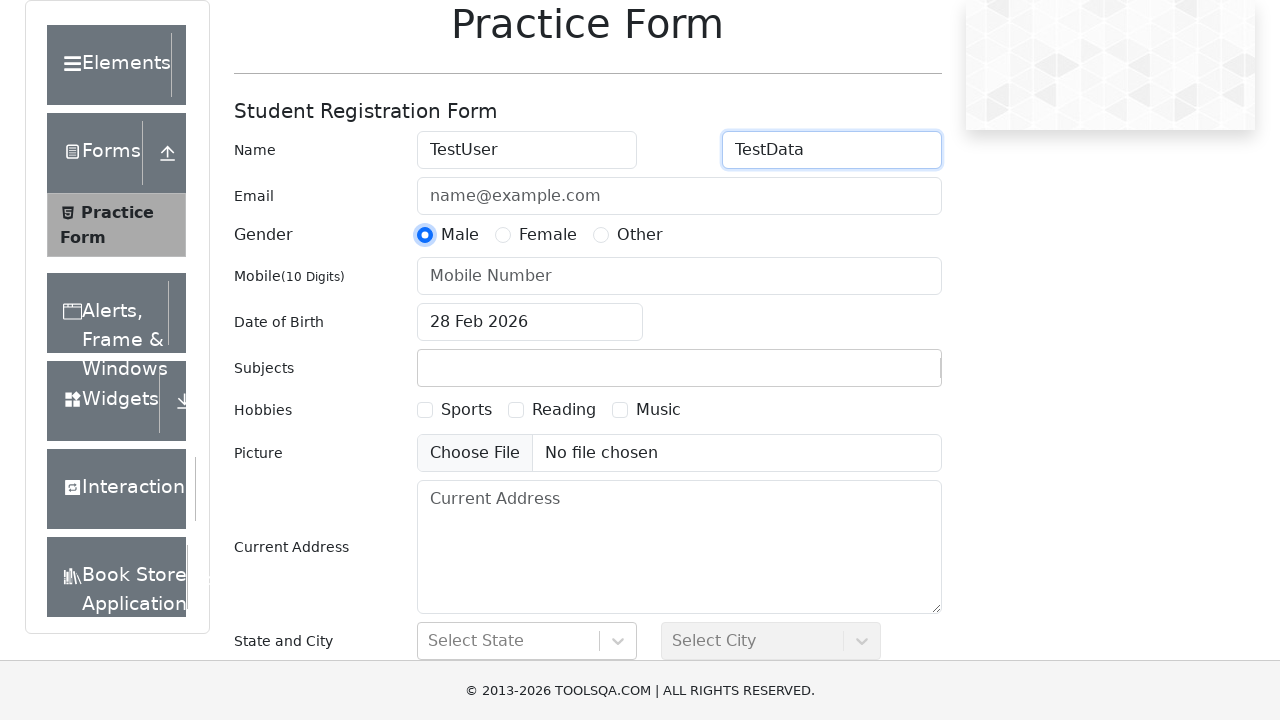

Filled userNumber field with '1234567890' on #userNumber
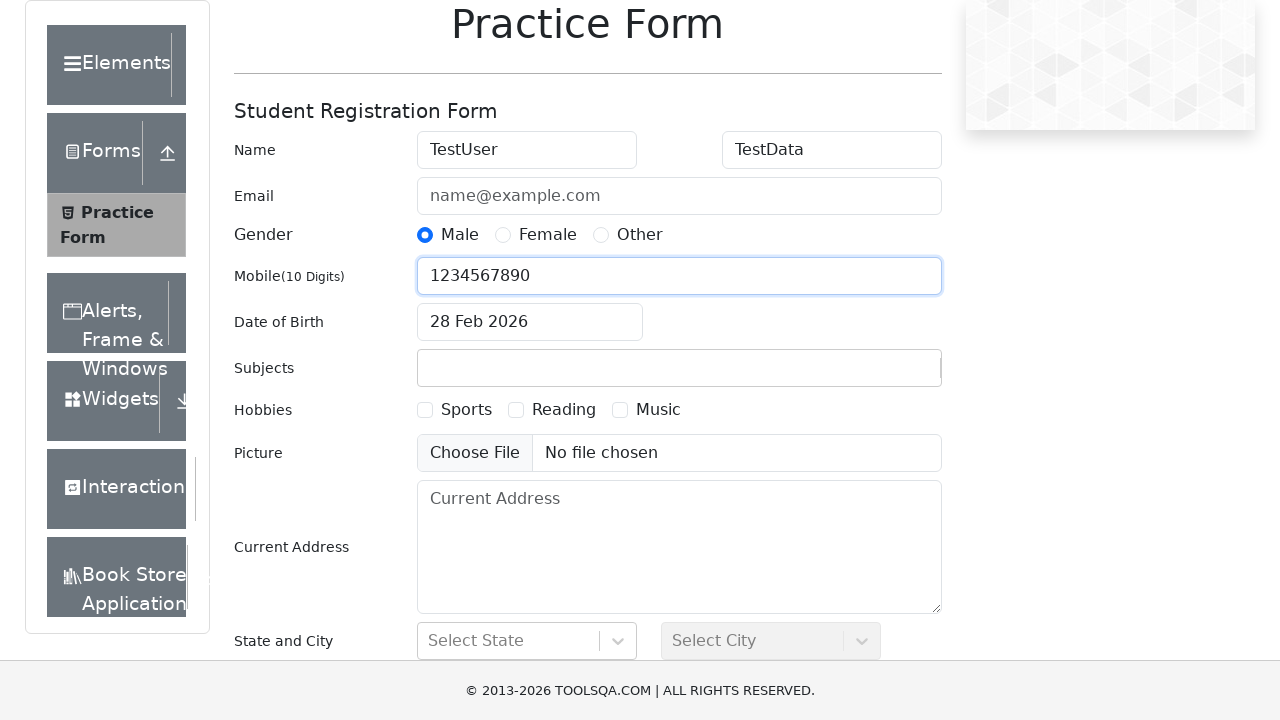

Clicked submit button to submit the form at (885, 499) on #submit
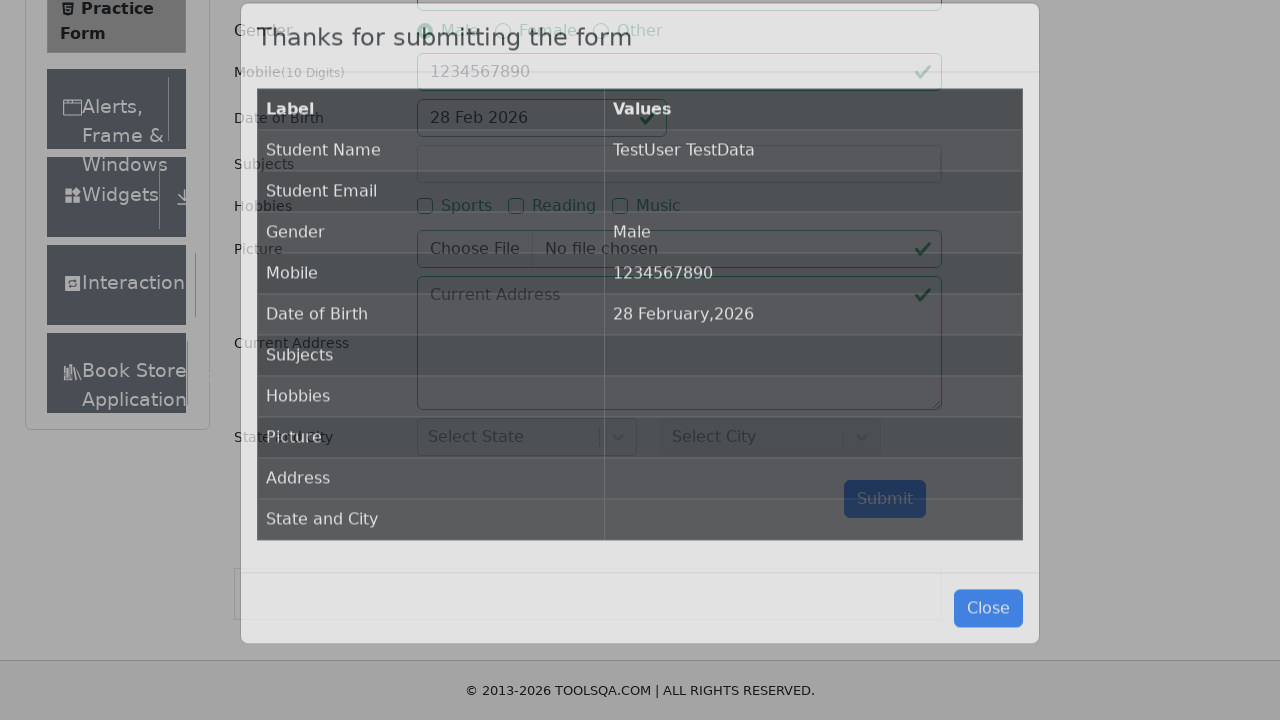

Form submission success modal appeared
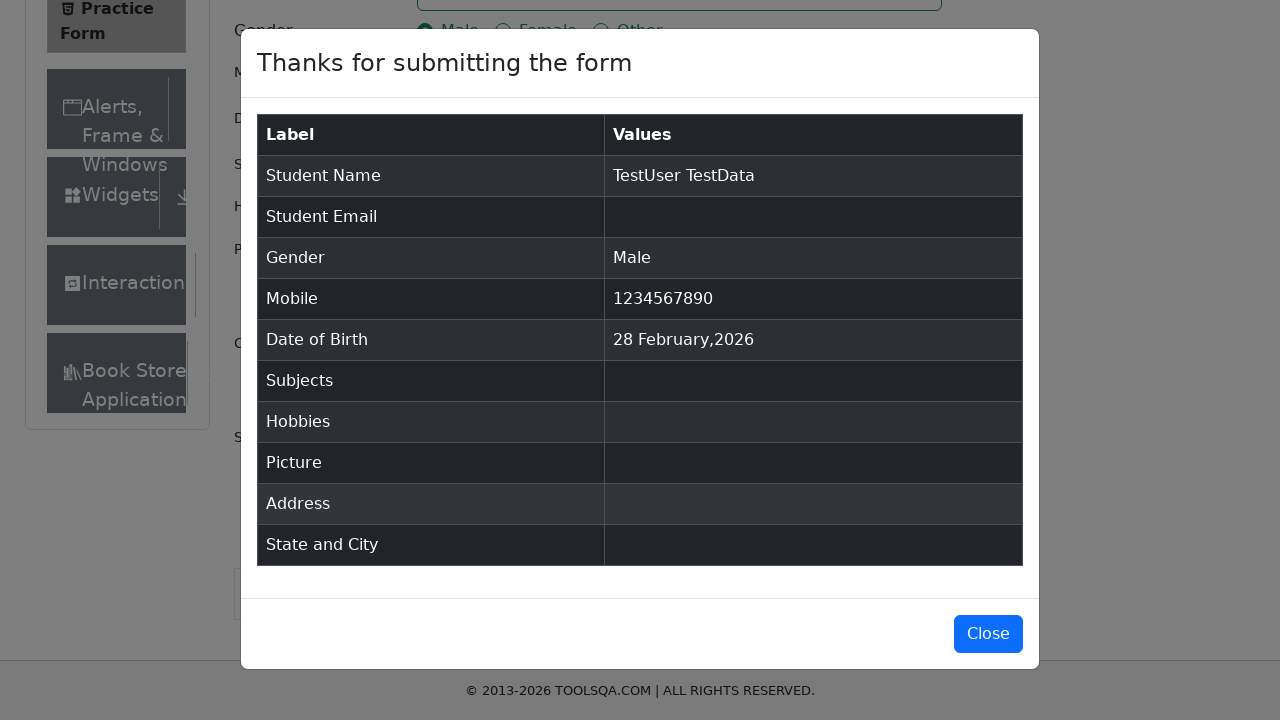

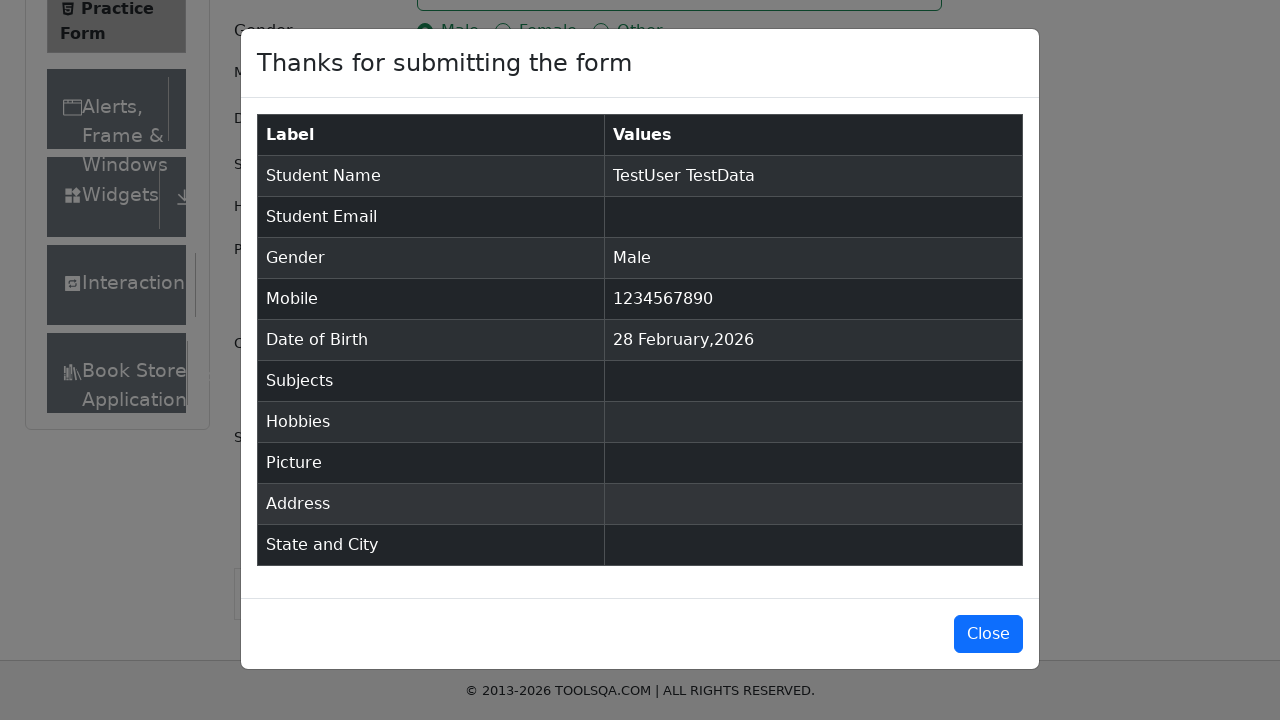